Tests form filling functionality on an Angular practice page including email, password, checkbox, radio buttons, text fields and dropdown selection

Starting URL: https://rahulshettyacademy.com/angularpractice/

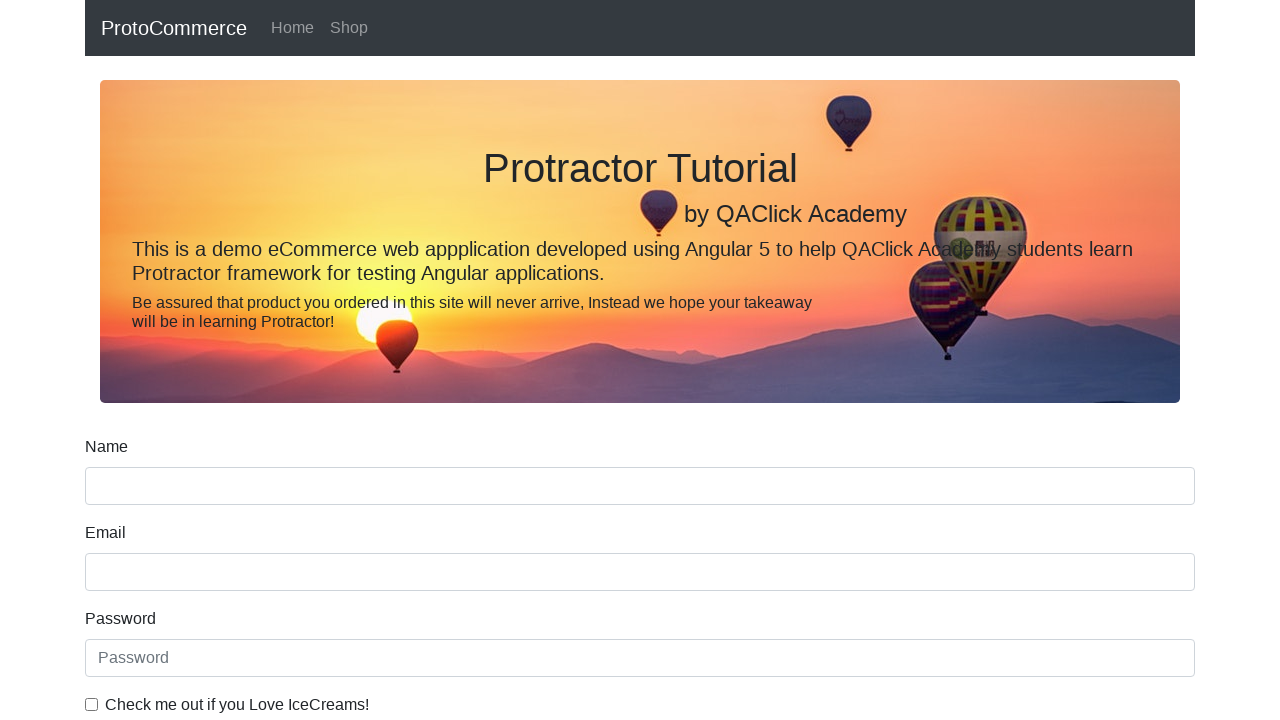

Filled email field with 'test@example.com' on //input[@class='form-control']
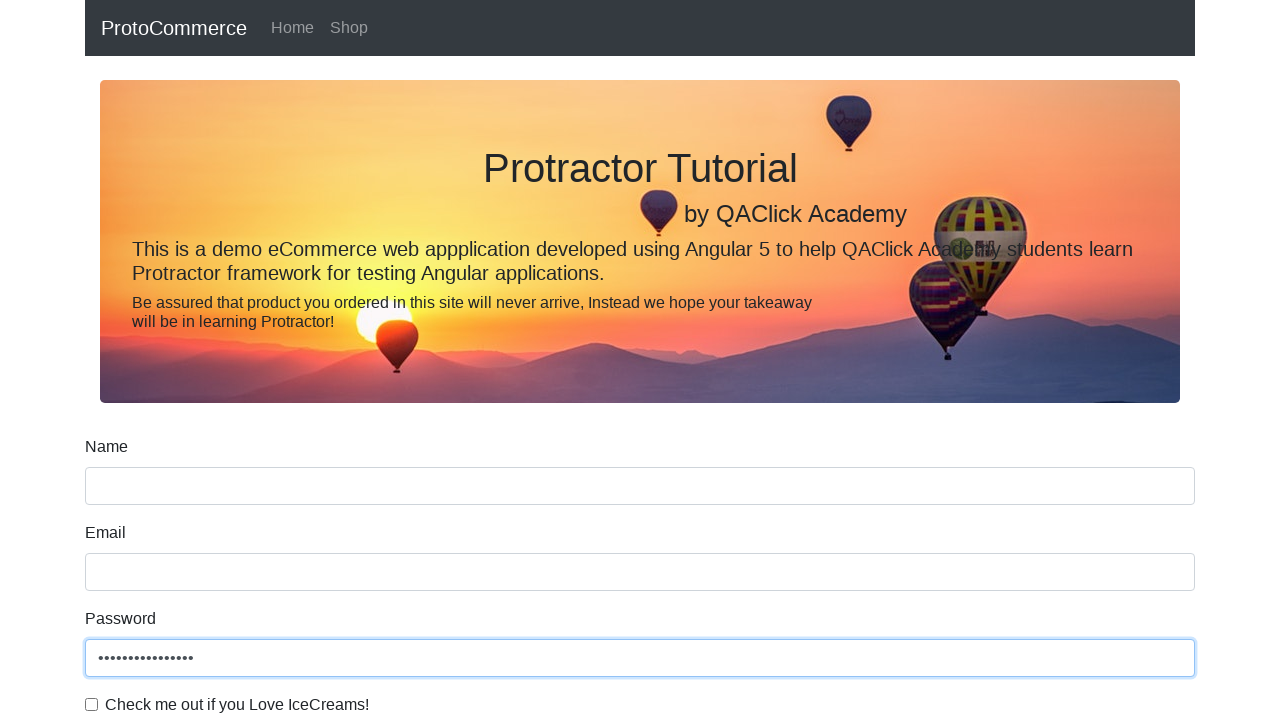

Filled password field with 'Test123456' on #exampleInputPassword1
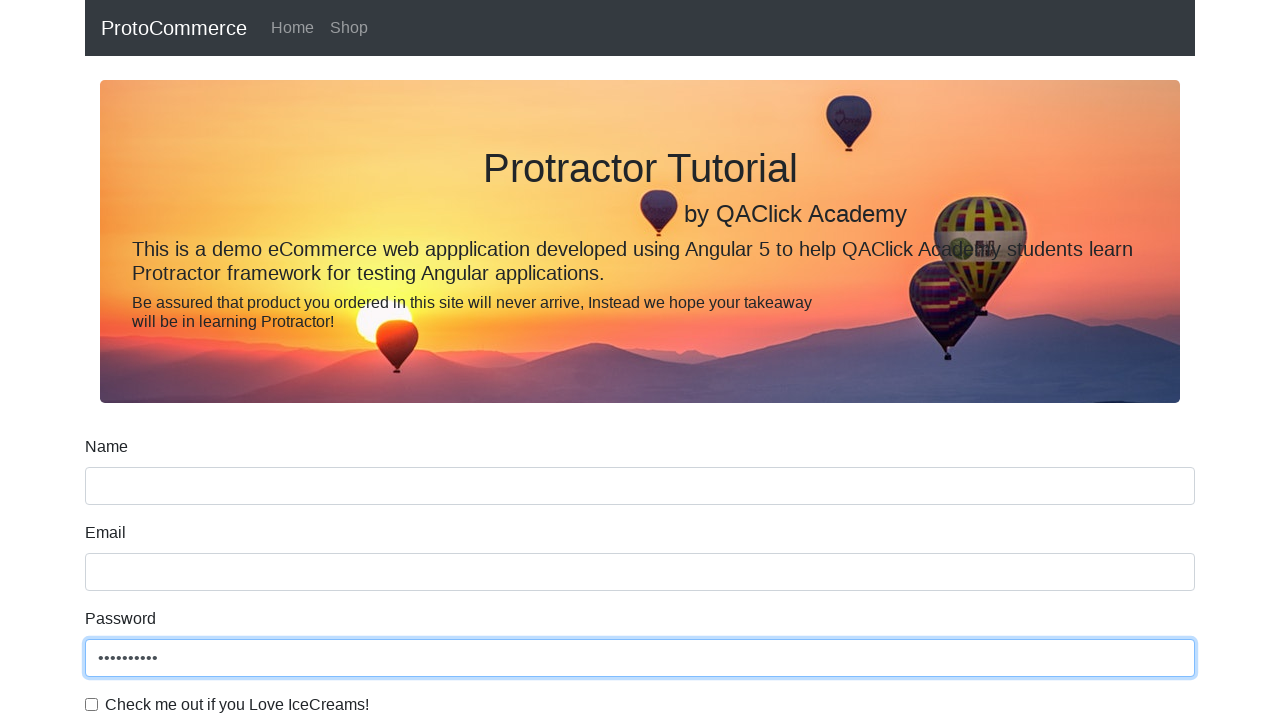

Checked the checkbox at (92, 704) on #exampleCheck1
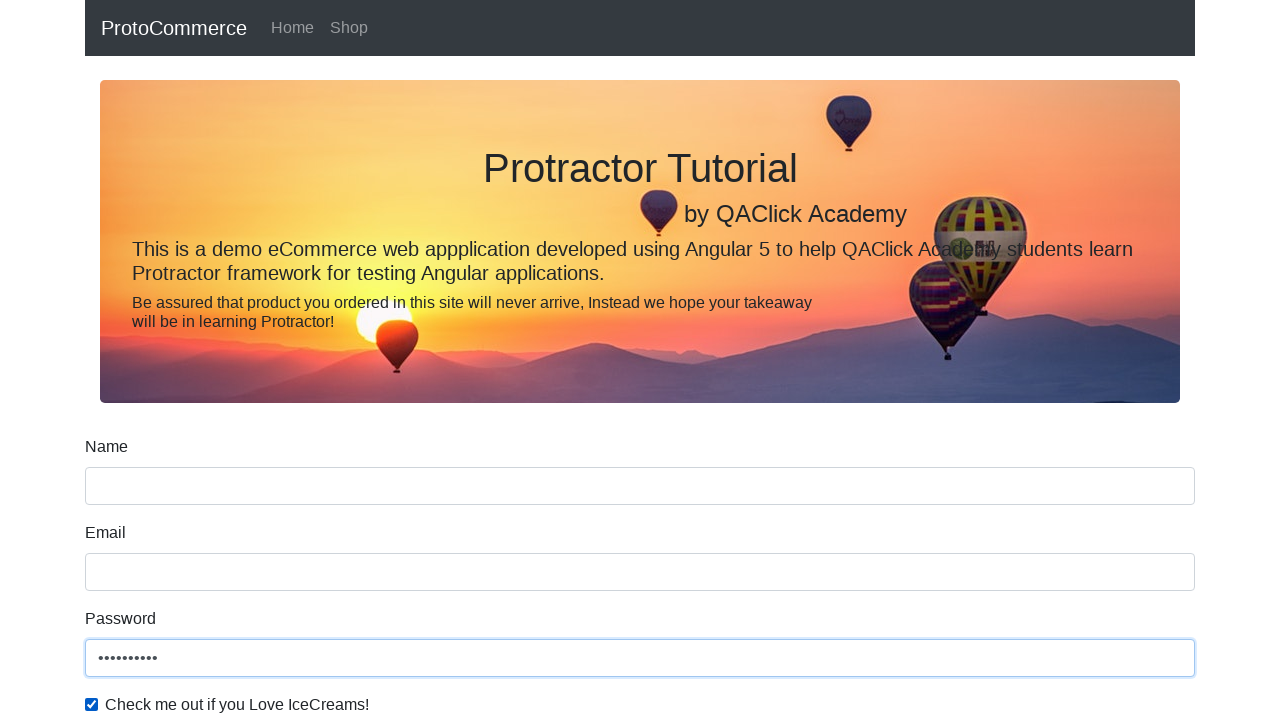

Clicked submit button at (123, 491) on .btn-success
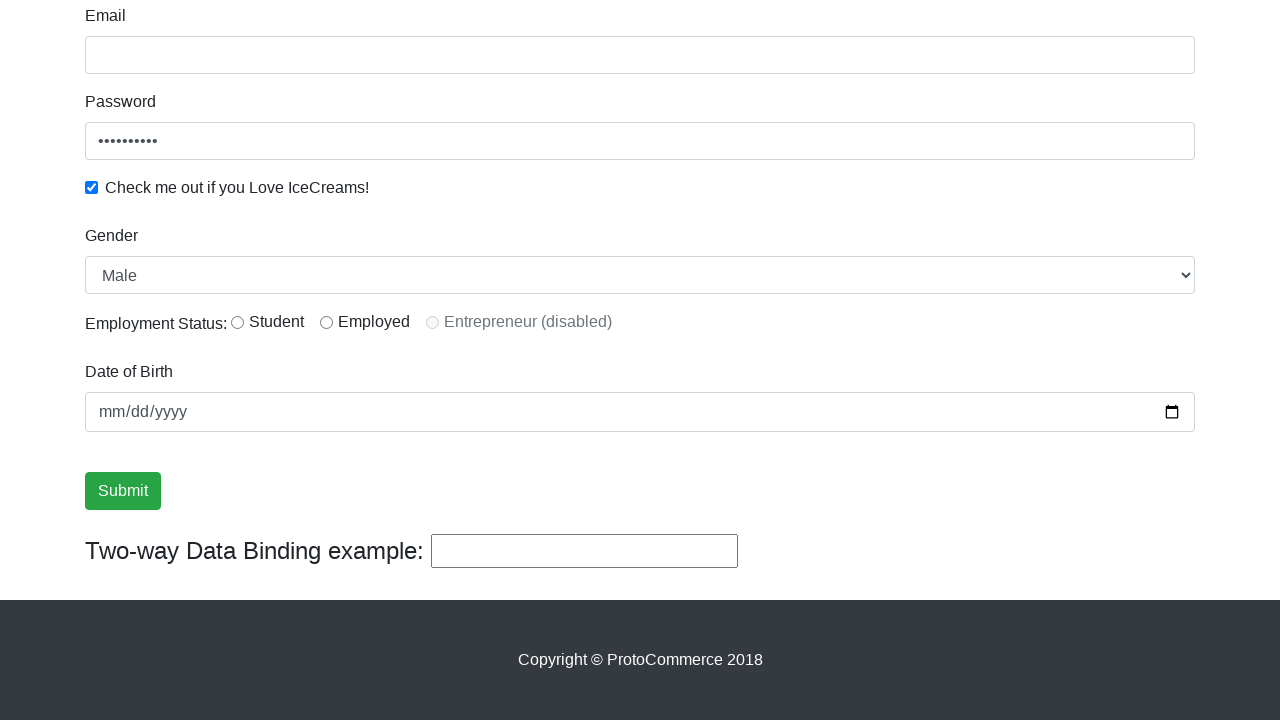

Success message appeared
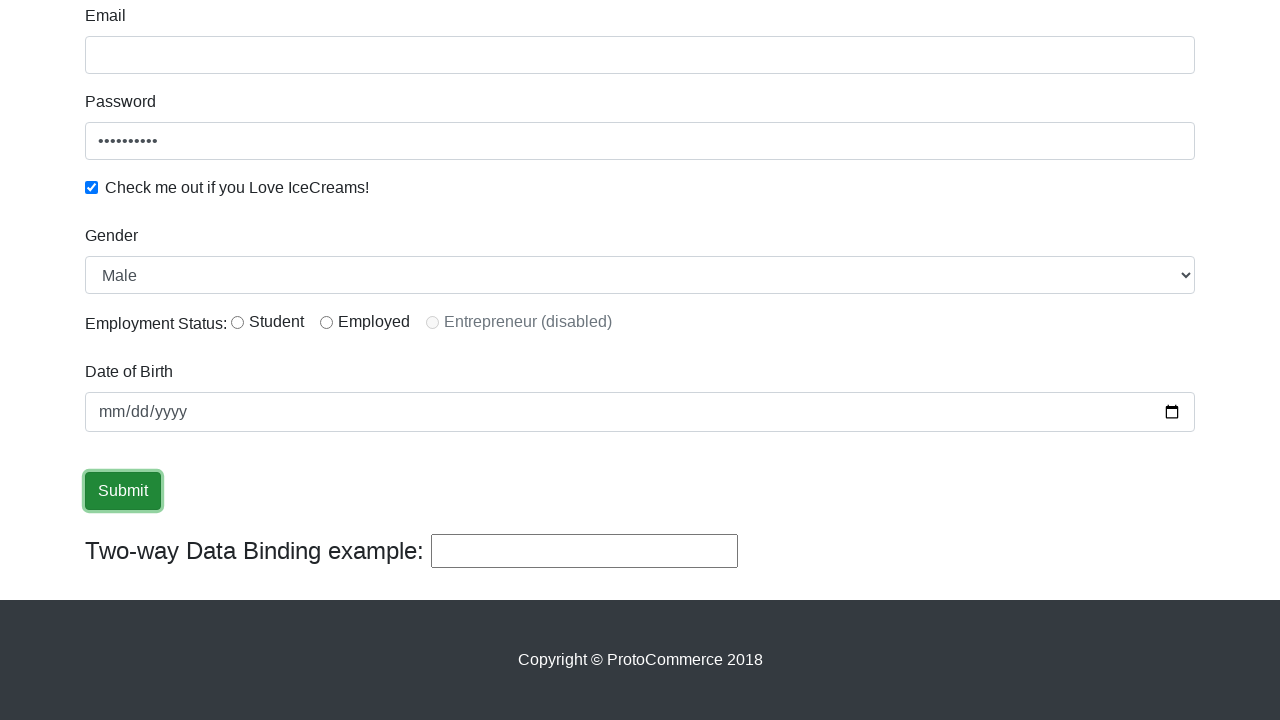

Filled name field with 'TestUser' on input[name='name']
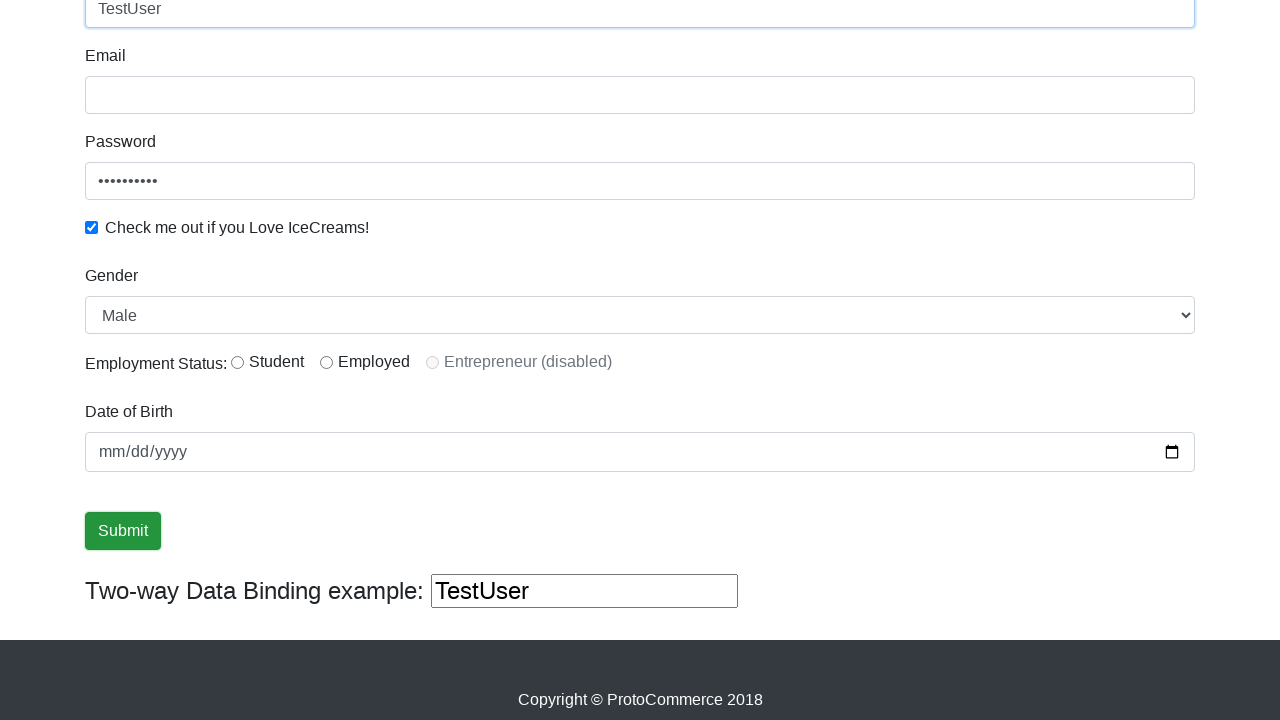

Selected radio button option1 at (238, 362) on input[value='option1']
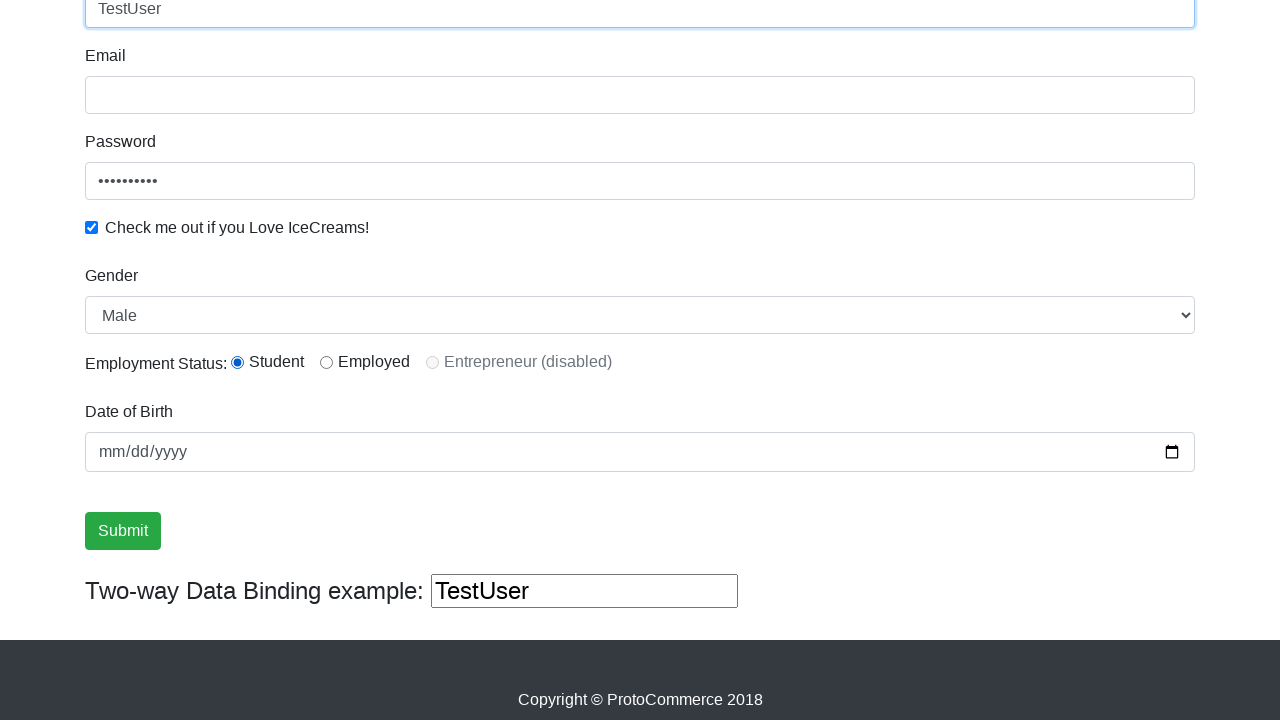

Filled third text input field with 'Sample Text' on (//input[@type='text'])[3]
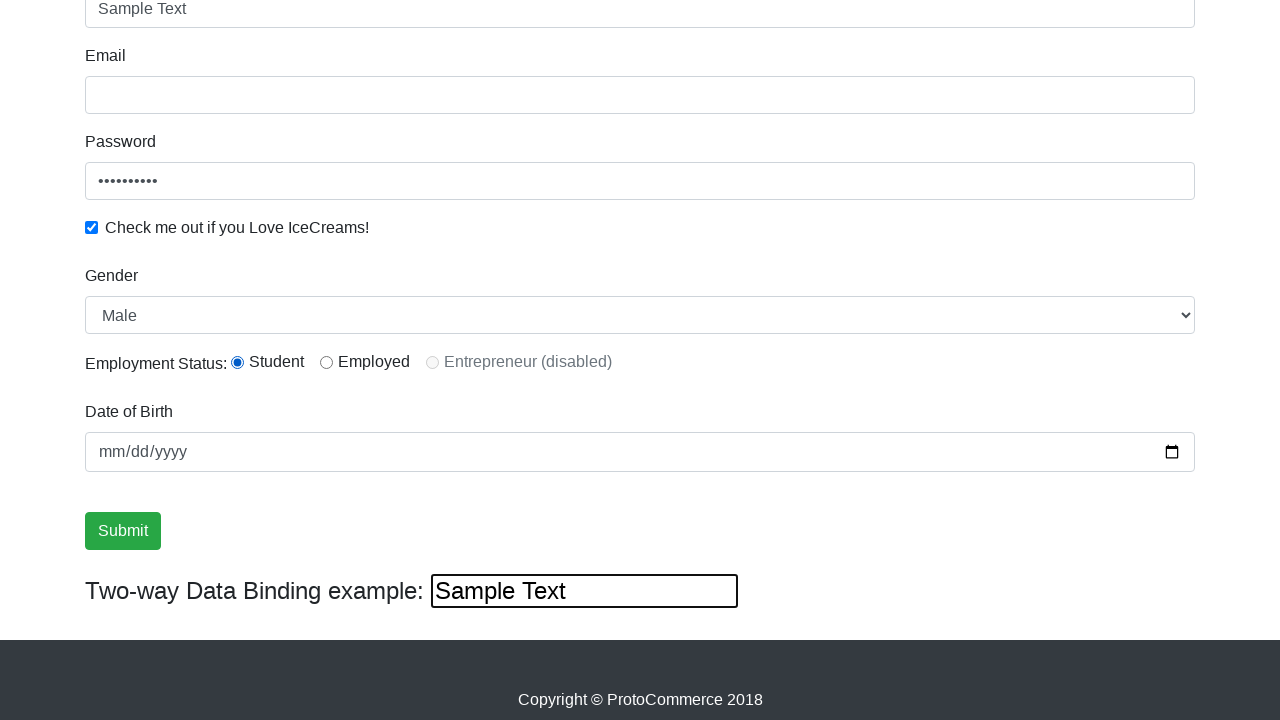

Selected 'Male' from dropdown menu on #exampleFormControlSelect1
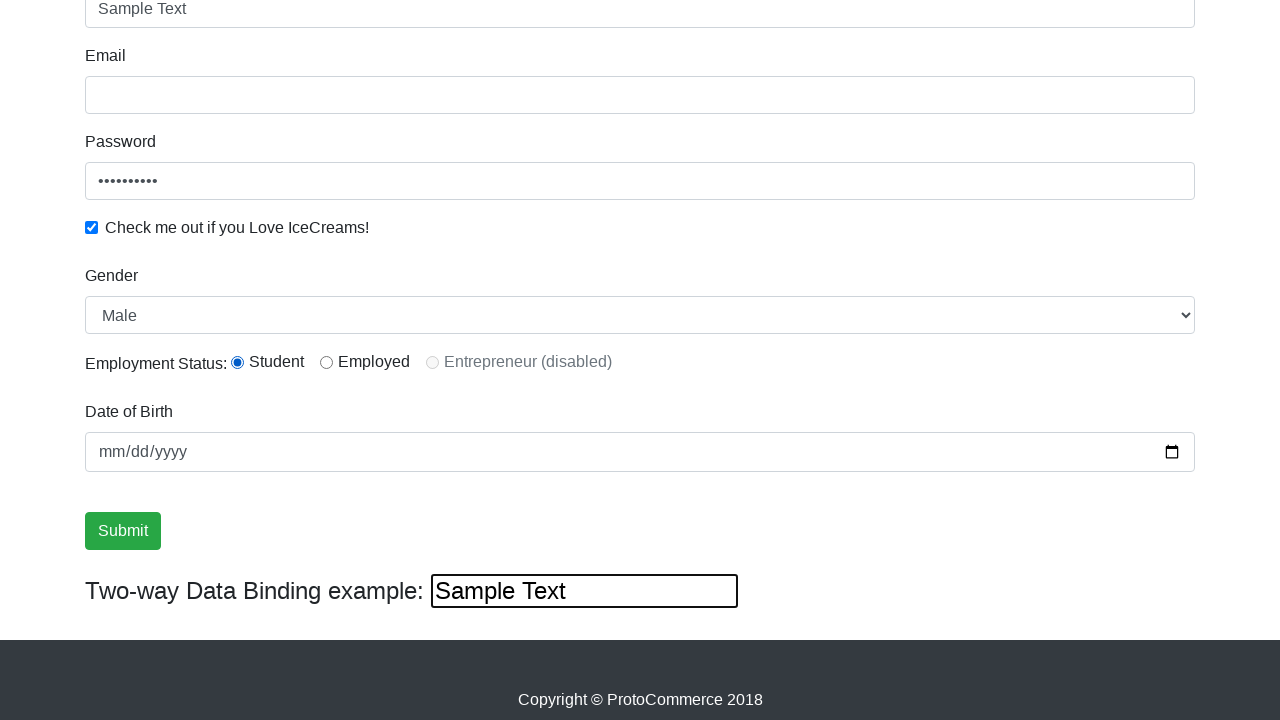

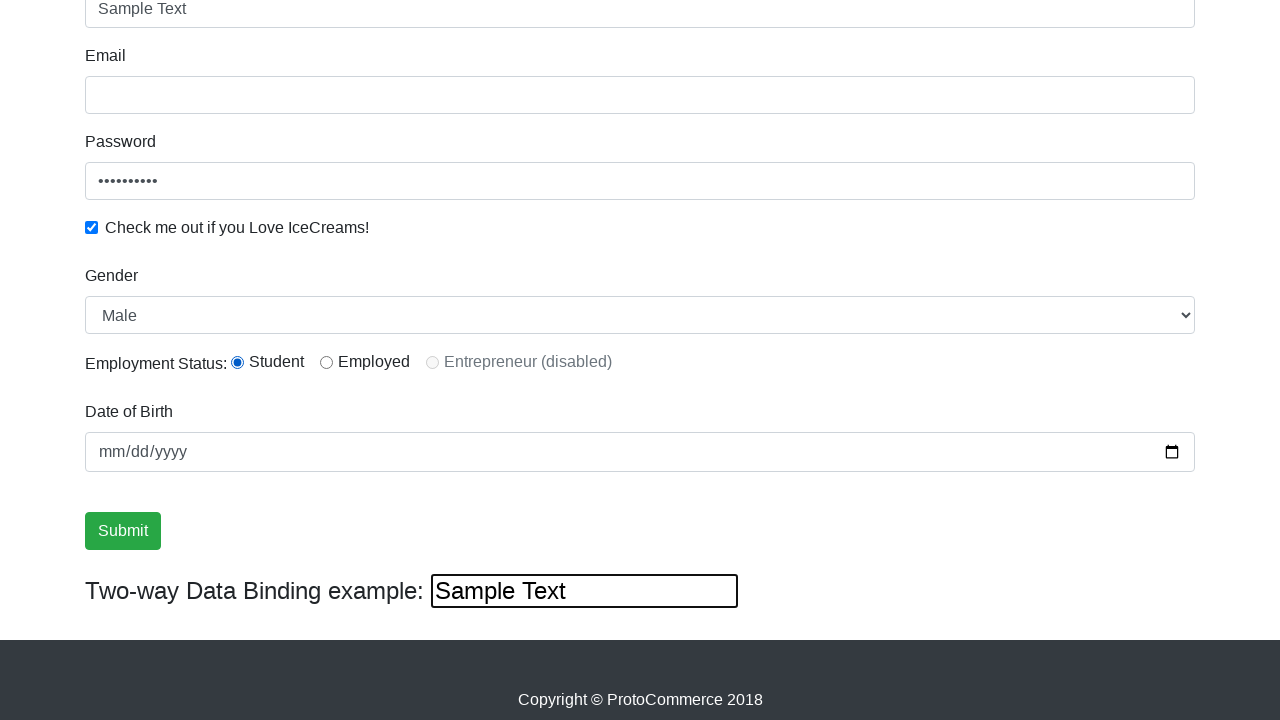